Tests double-click functionality by navigating to W3Schools' JavaScript double-click example page, switching to the result iframe, and performing a double-click action on a paragraph element to trigger a JavaScript function.

Starting URL: https://www.w3schools.com/jsref/tryit.asp?filename=tryjsref_ondblclick

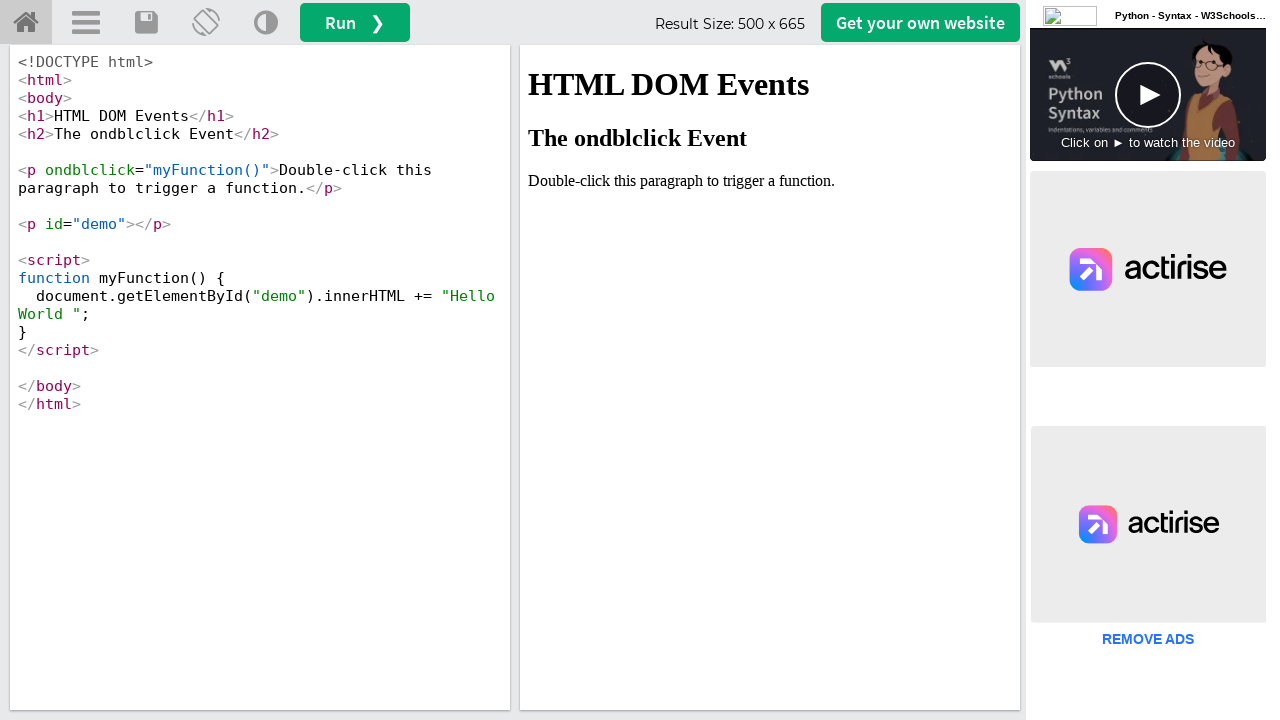

Navigated to W3Schools JavaScript double-click example page
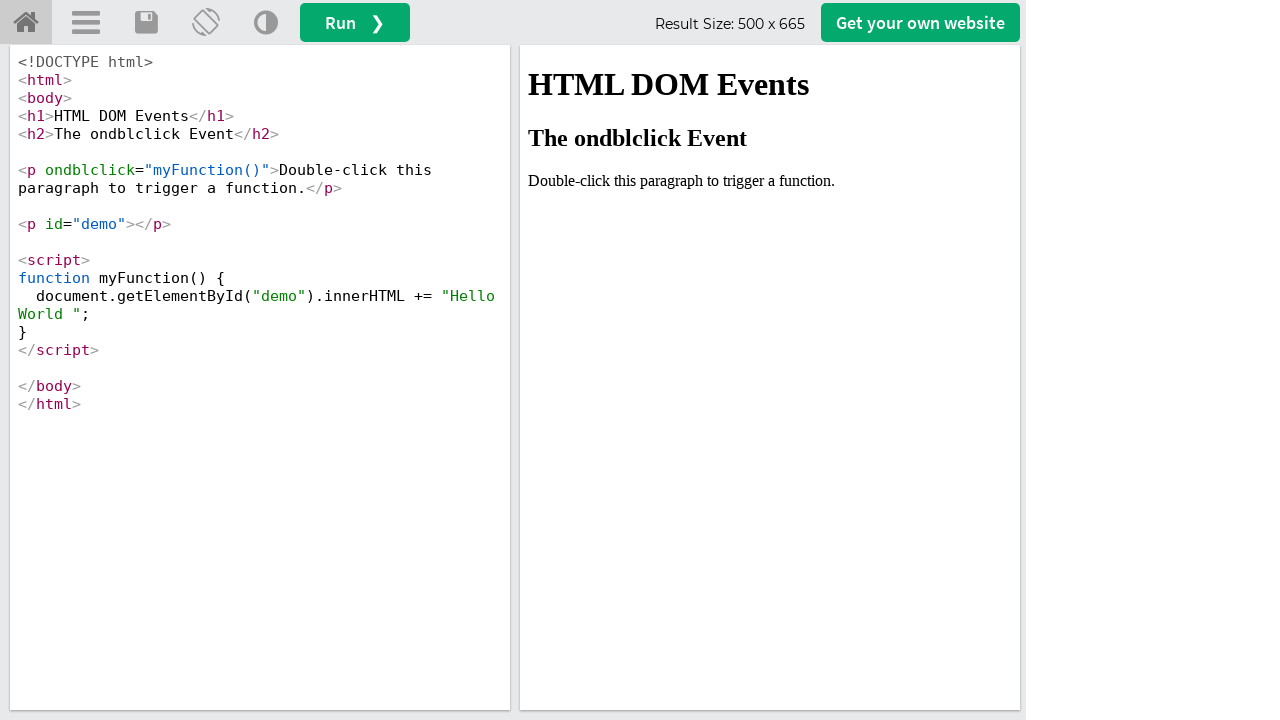

Located the result iframe
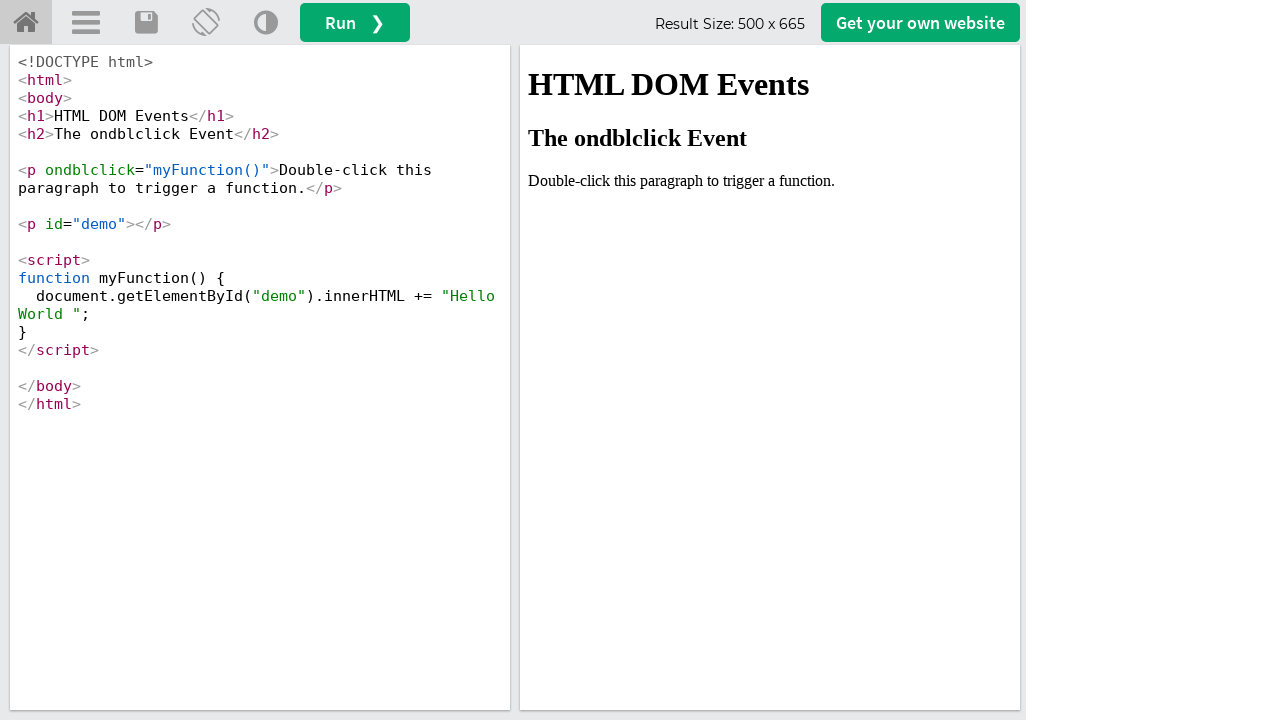

Located the paragraph element to double-click
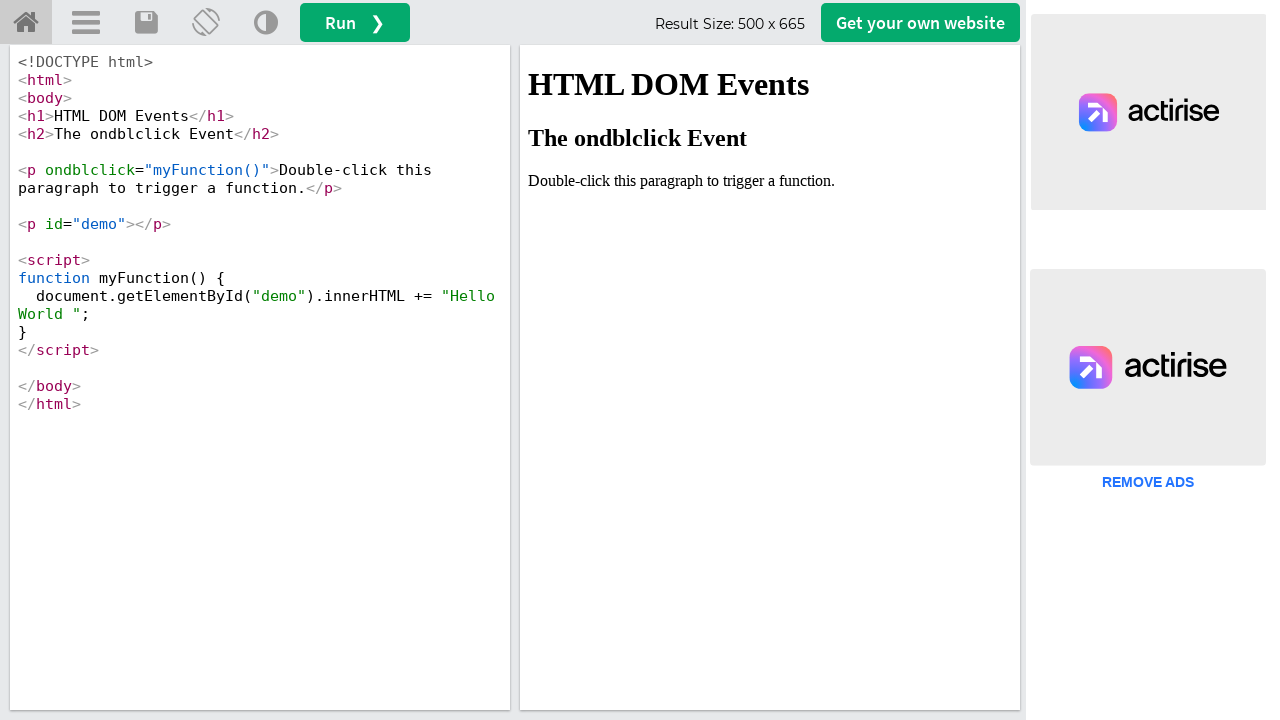

Waited for paragraph element to be visible
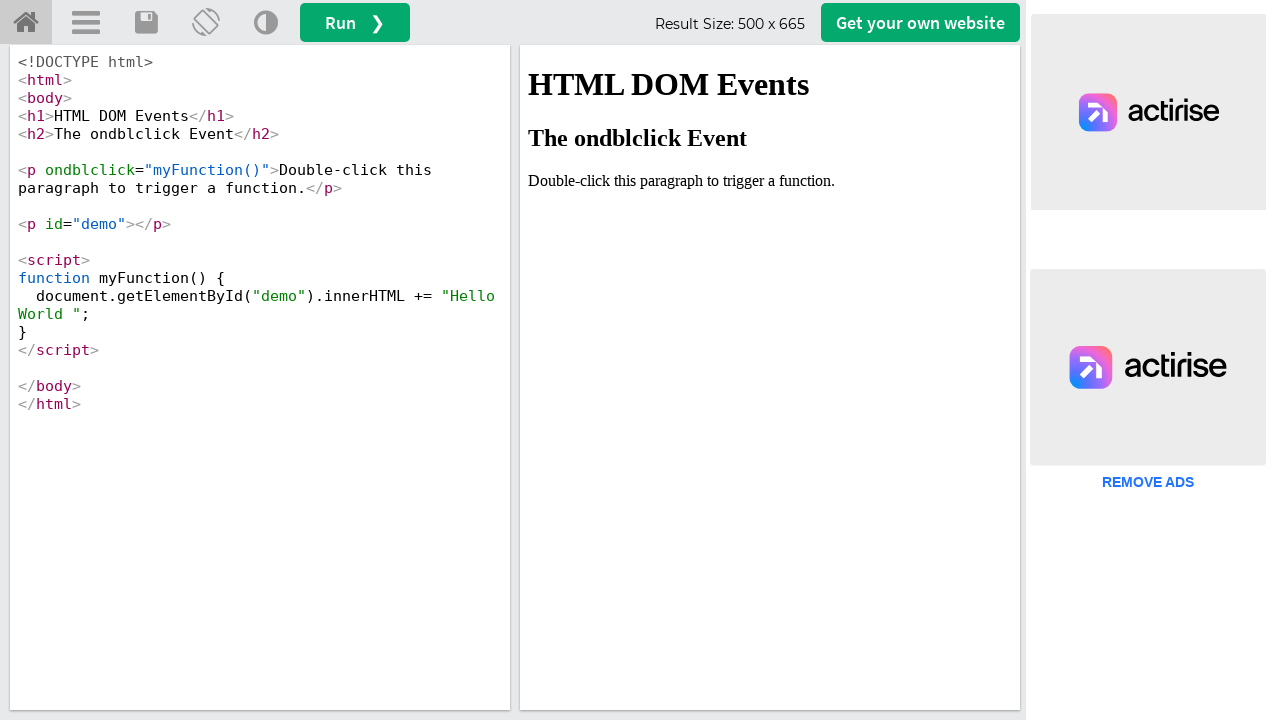

Performed double-click on the paragraph element at (770, 181) on #iframeResult >> internal:control=enter-frame >> xpath=//p[contains(text(),'Doub
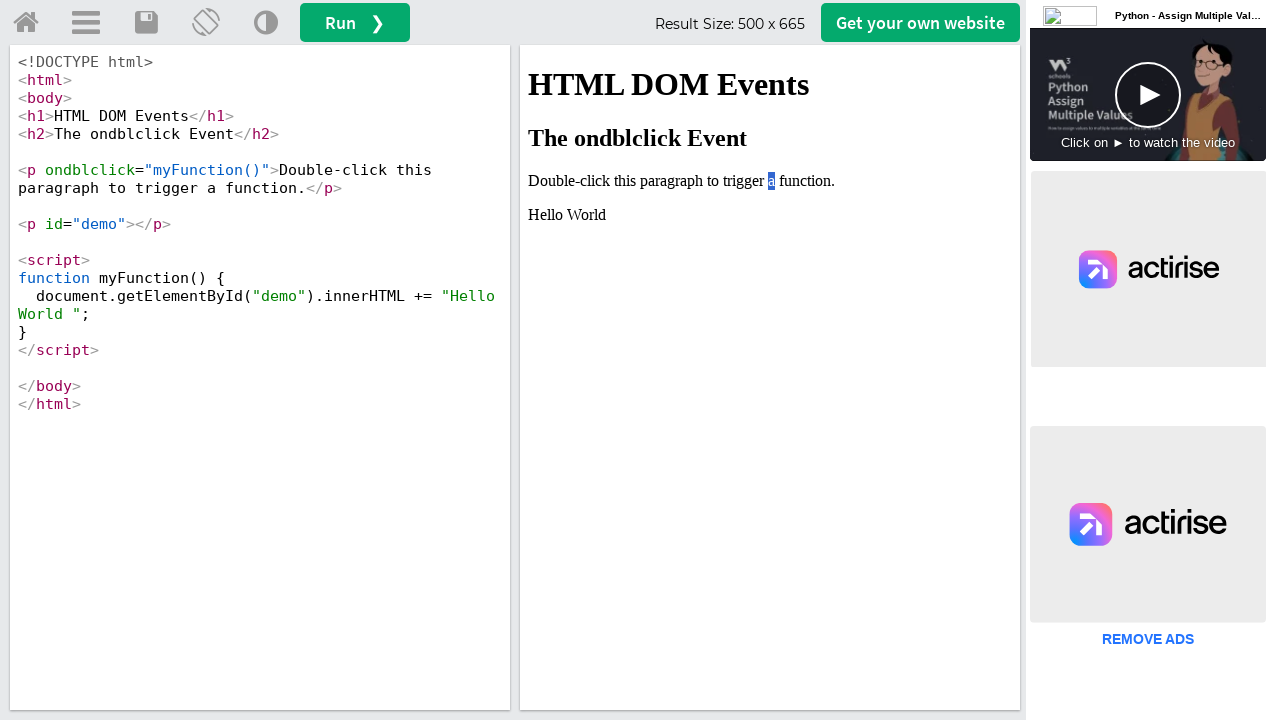

Waited for JavaScript function to execute after double-click
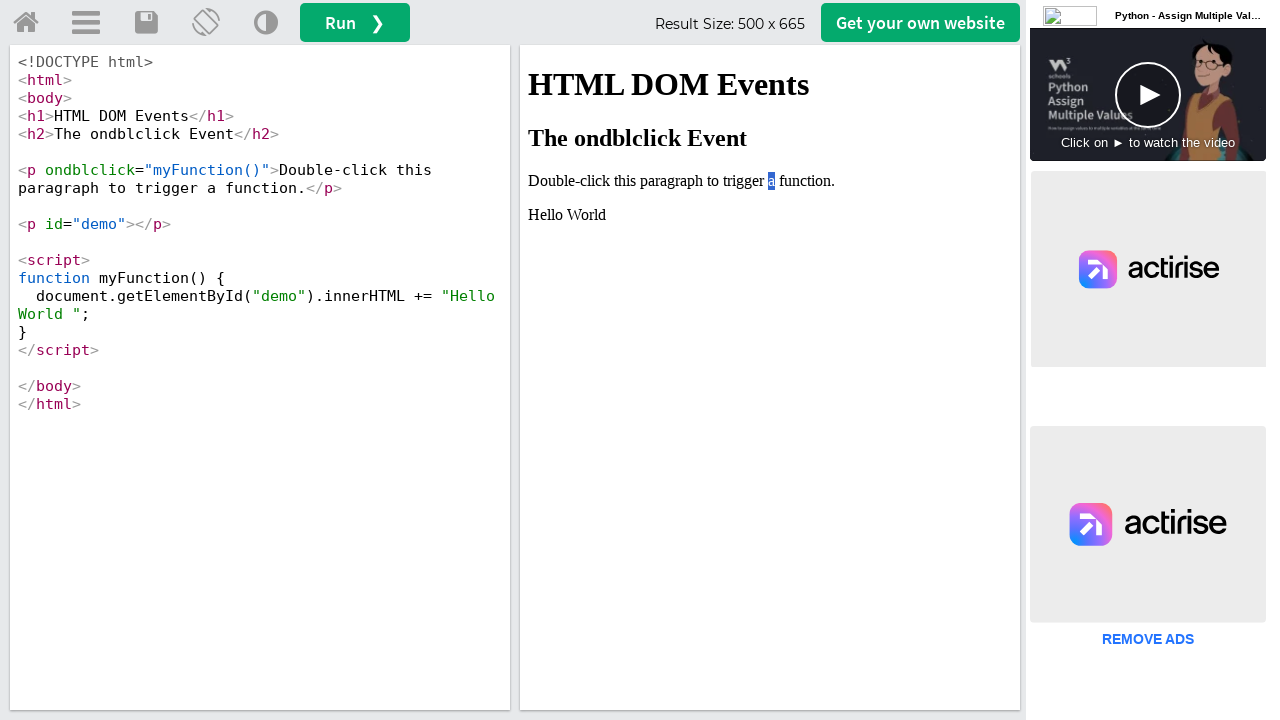

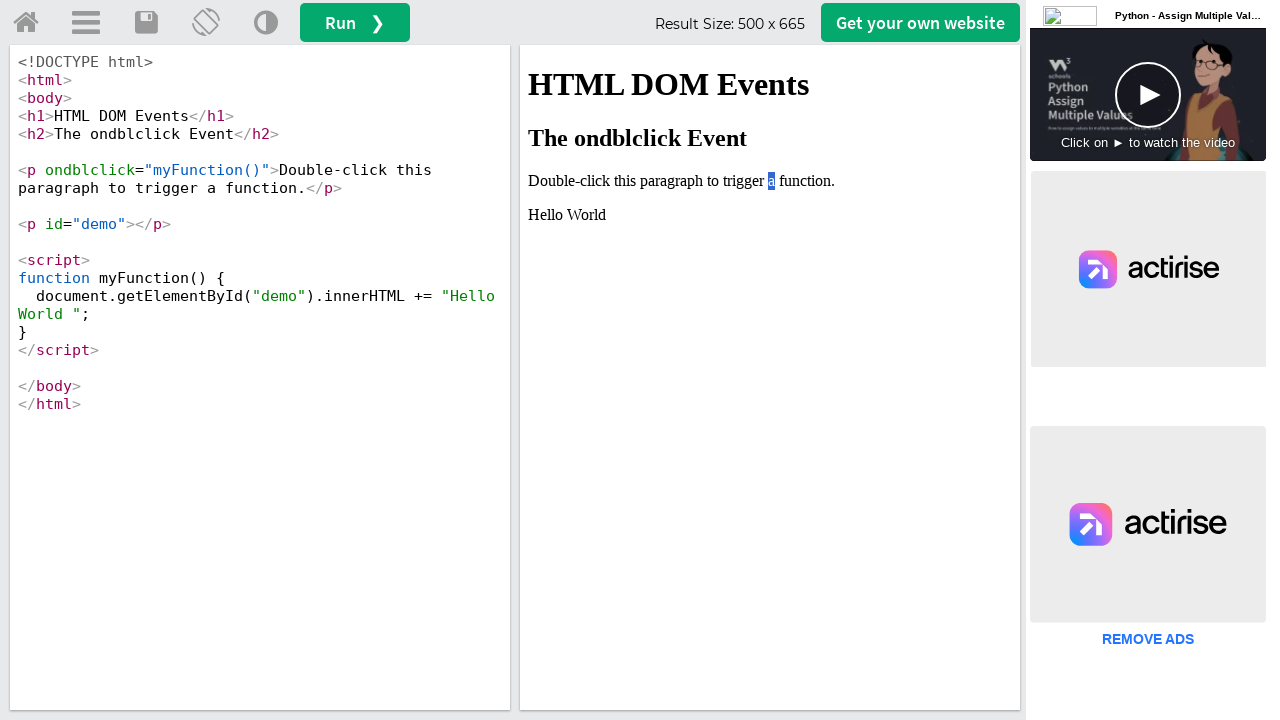